Tests scrolling functionality by scrolling the footer into view and verifying the scroll position changes

Starting URL: https://webdriver.io/

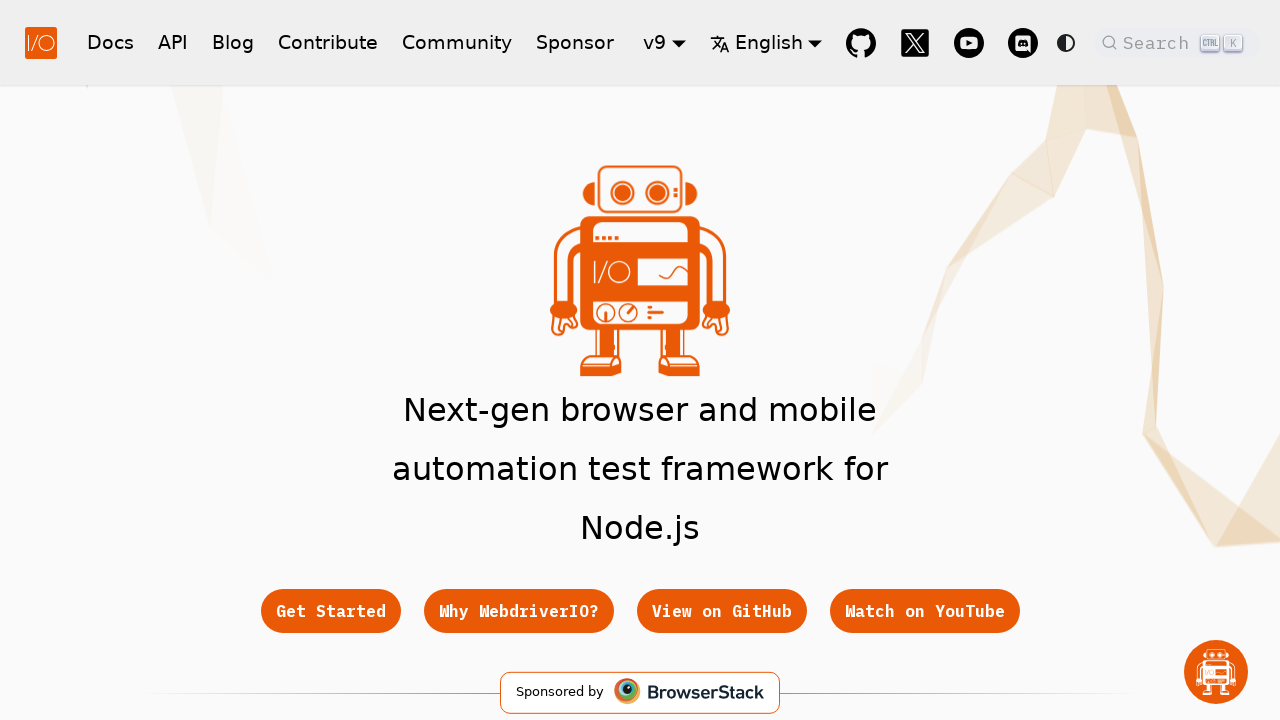

Evaluated initial scroll position at top of page
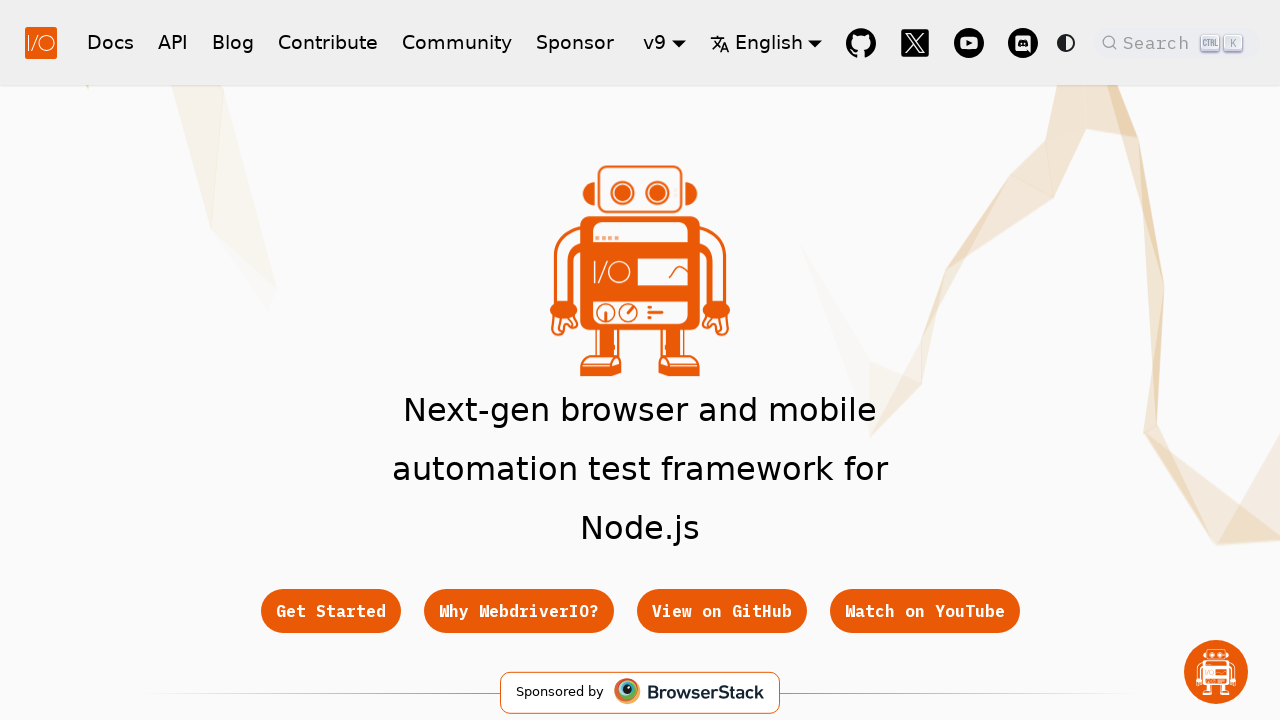

Verified initial scroll position is at [0, 0]
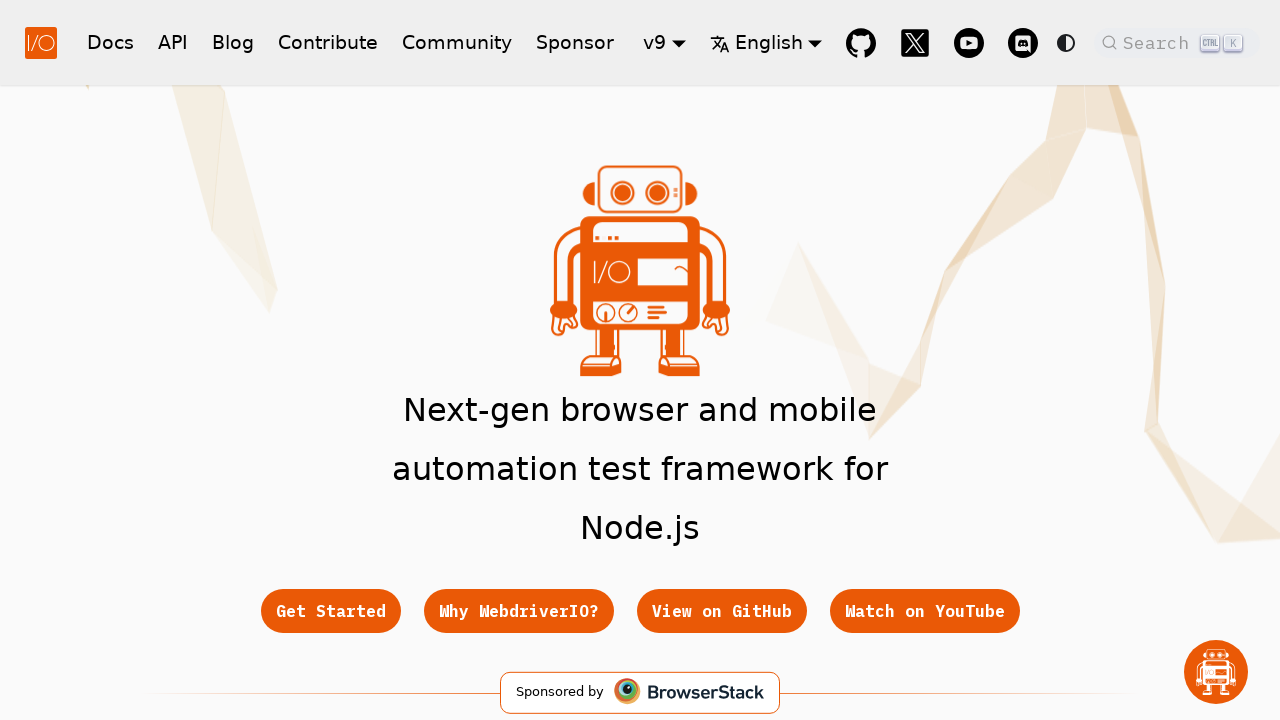

Scrolled footer into view
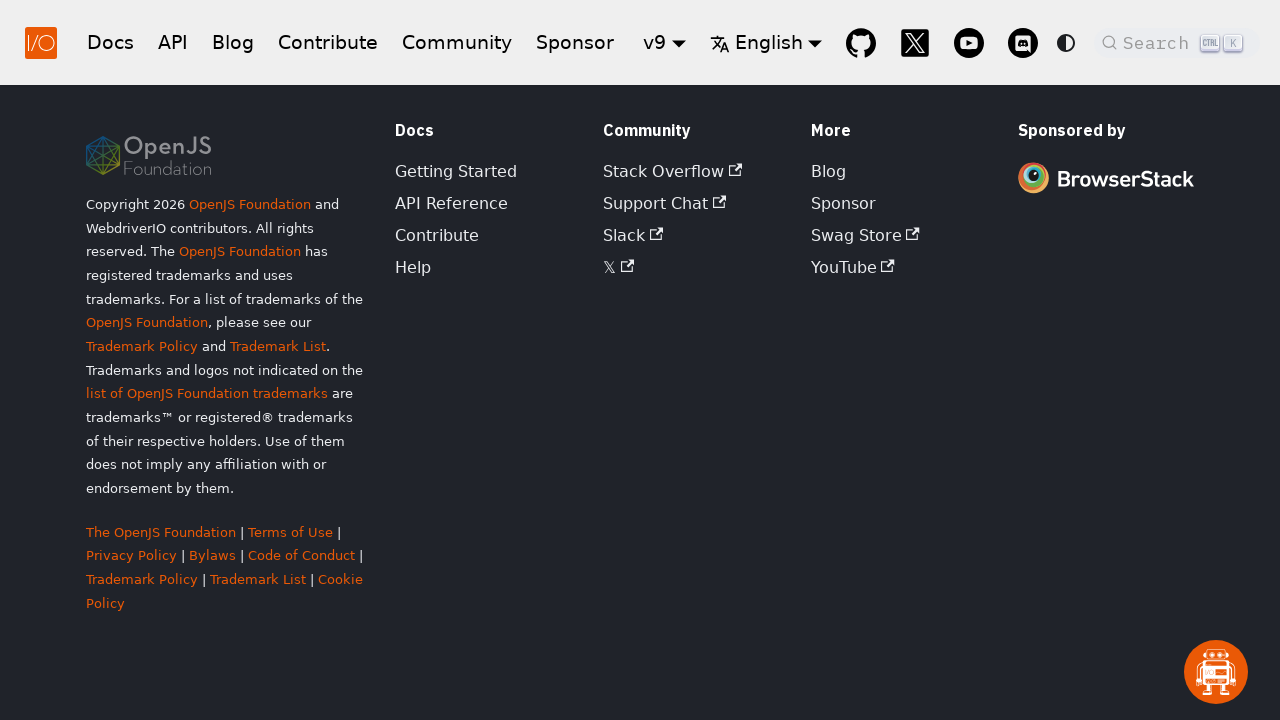

Evaluated scroll position after scrolling footer into view
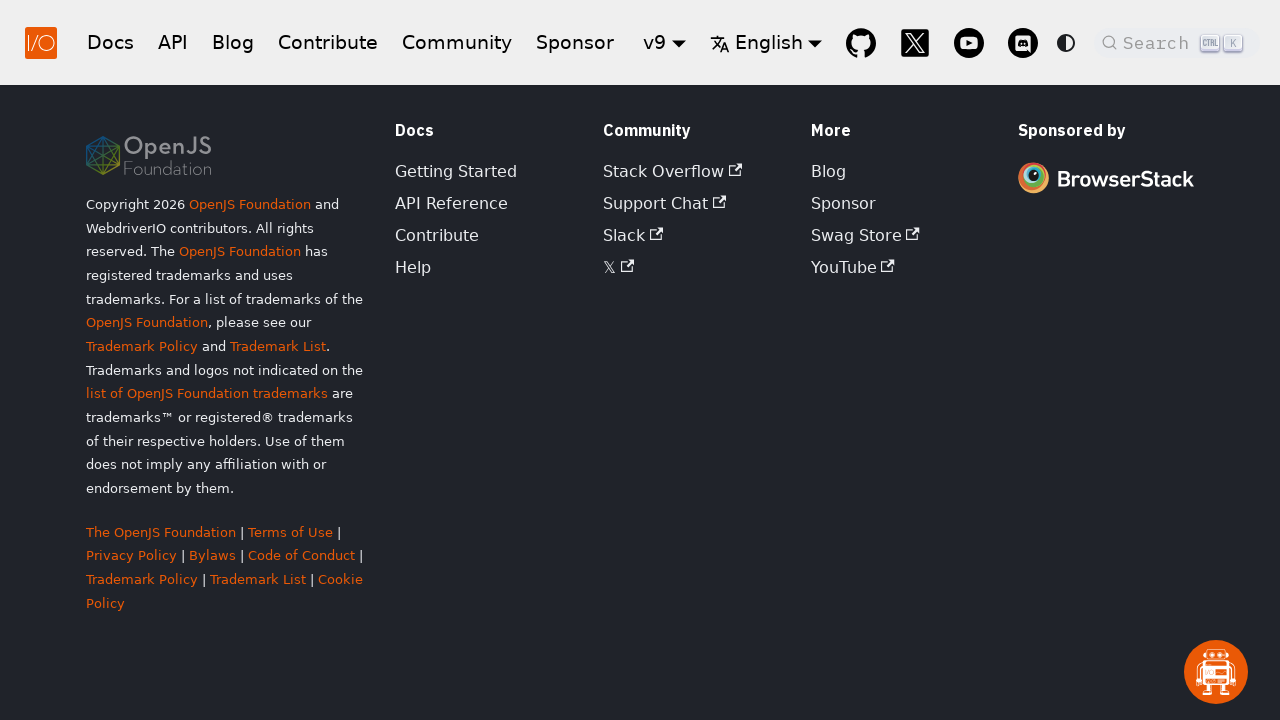

Verified vertical scroll position changed to greater than 100 pixels
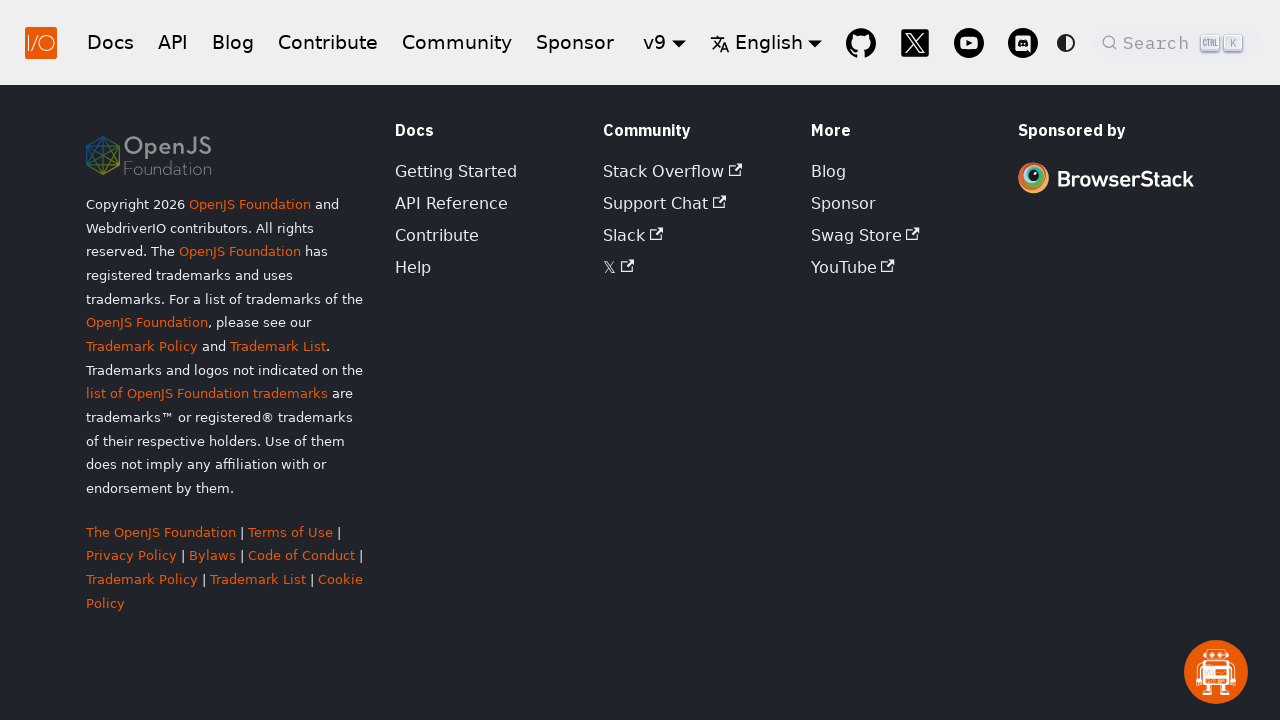

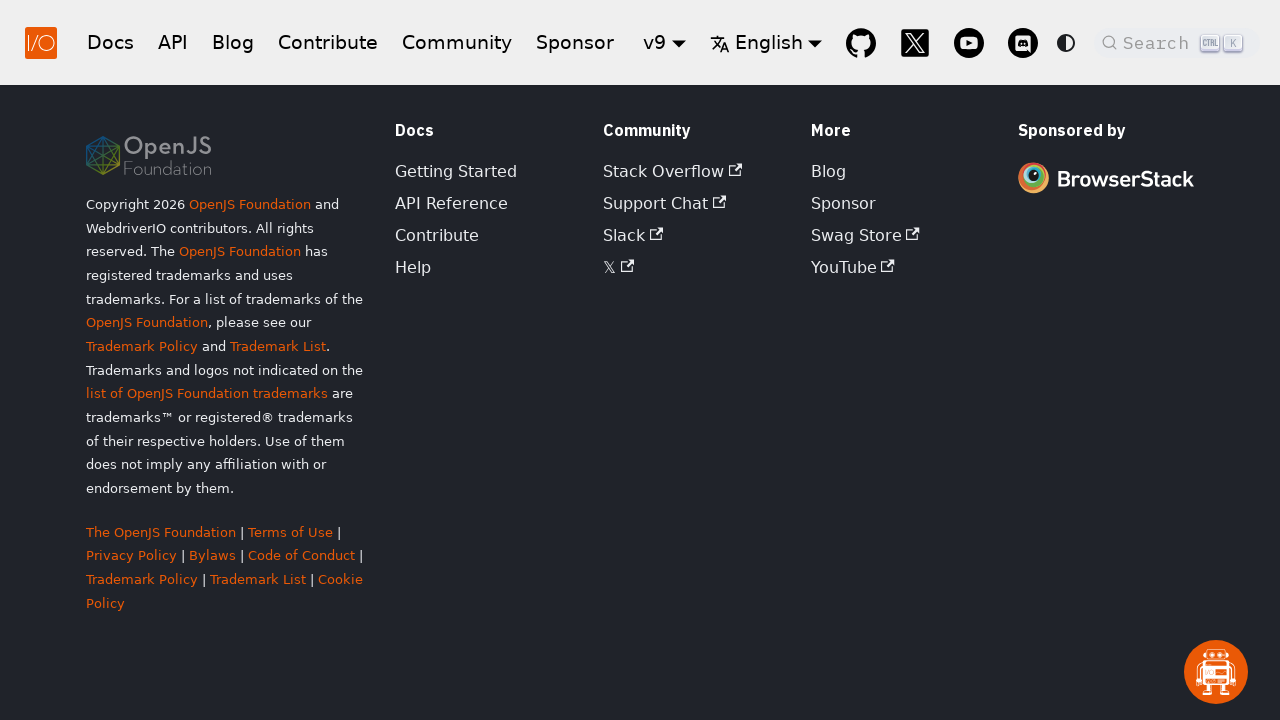